Tests the age form by entering a name and age, submitting the form, and verifying the response message

Starting URL: https://kristinek.github.io/site/examples/age.html

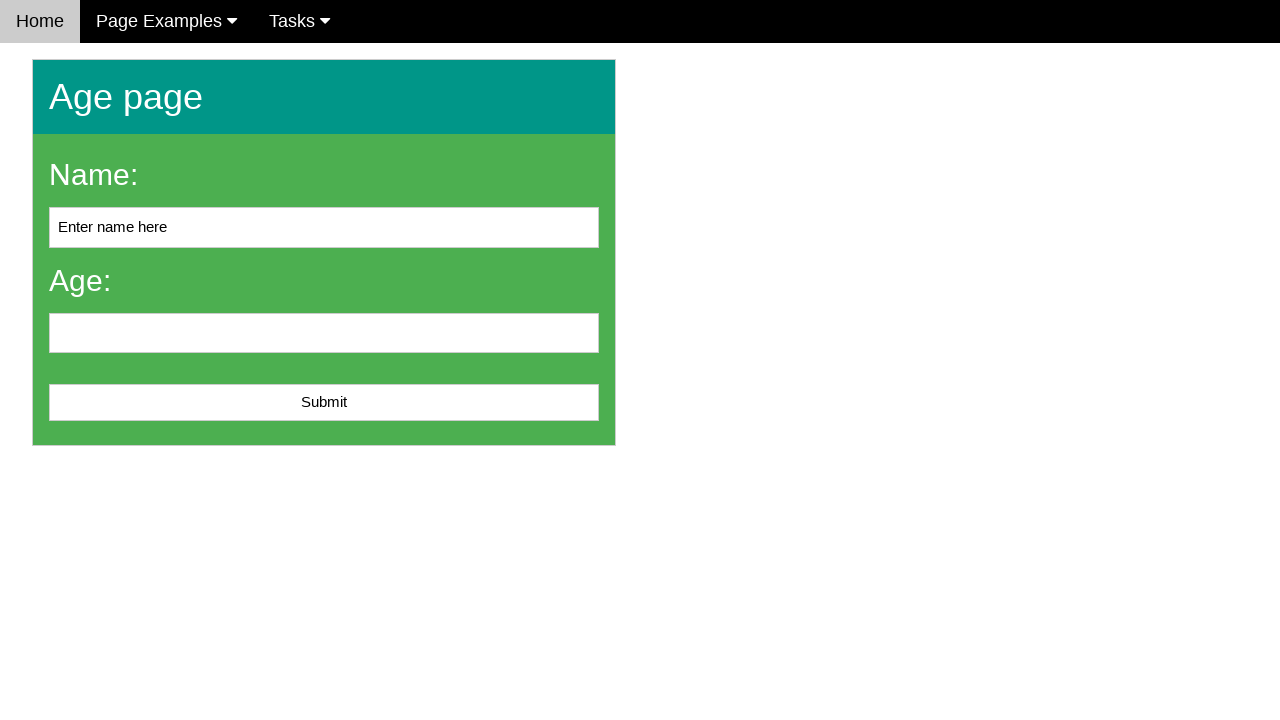

Cleared the name field on #name
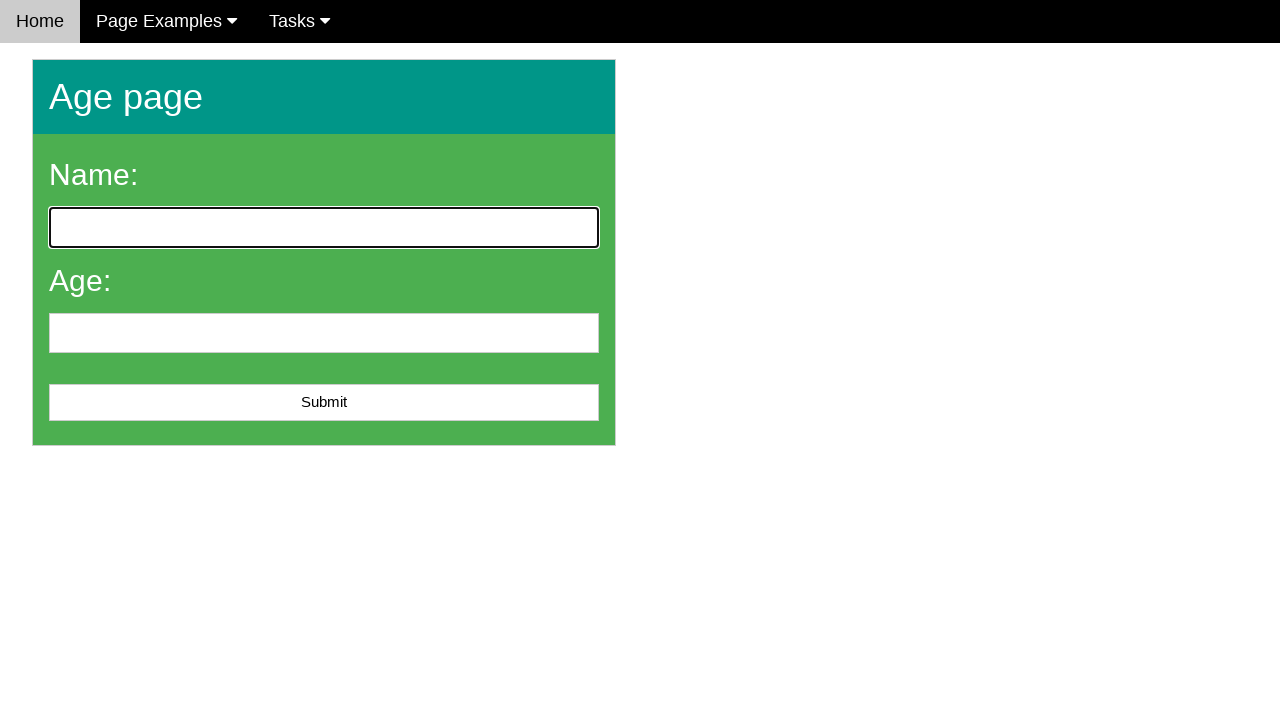

Entered 'John Smith' in the name field on #name
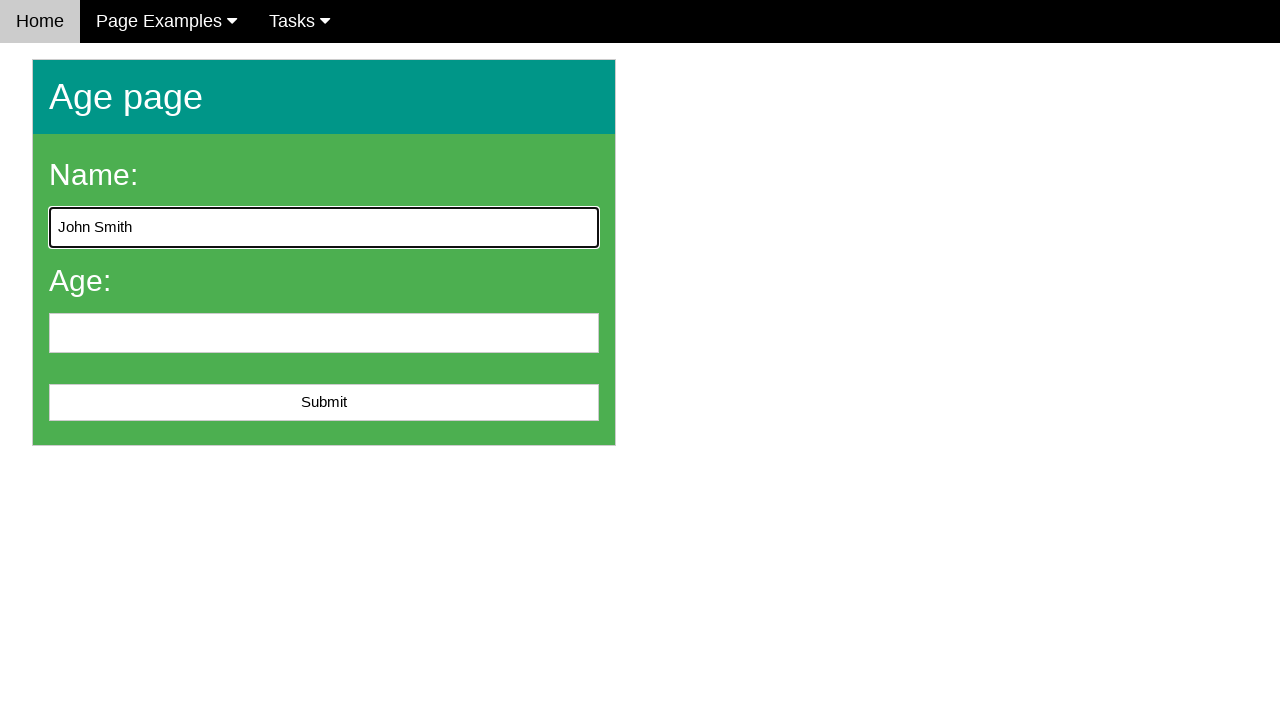

Entered '25' in the age field on #age
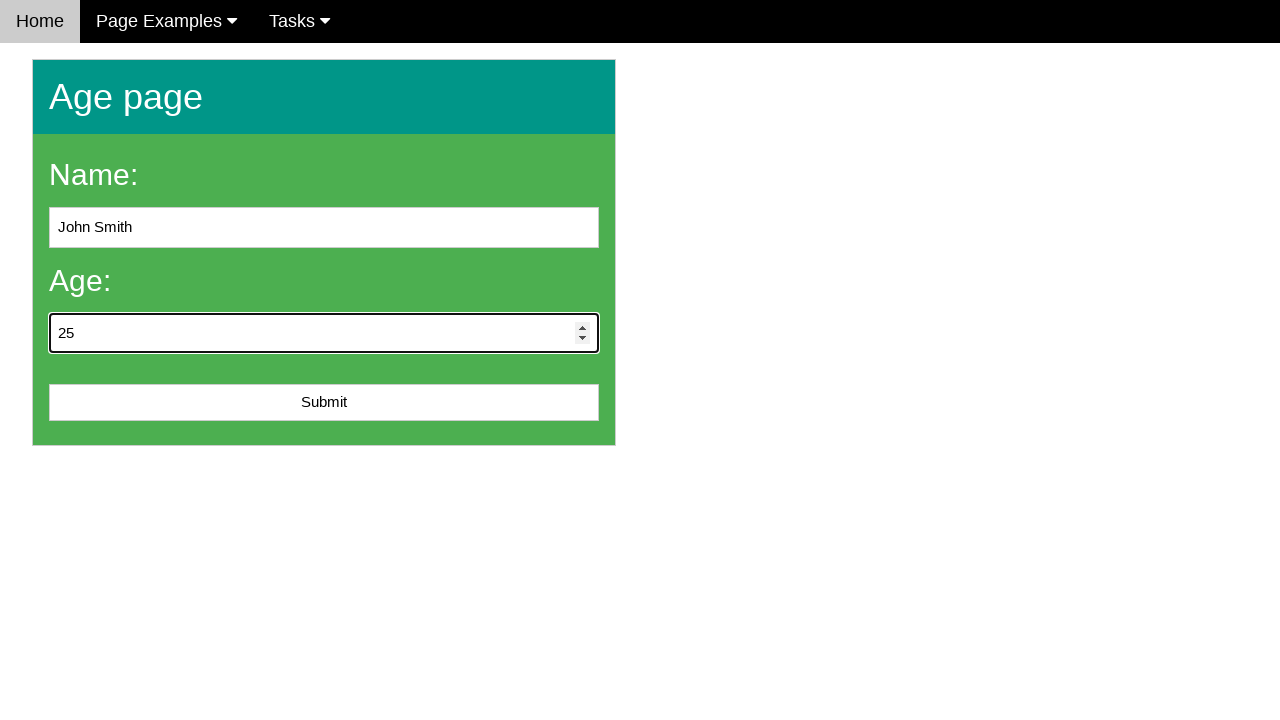

Clicked the Submit button at (324, 403) on xpath=//button[text()='Submit']
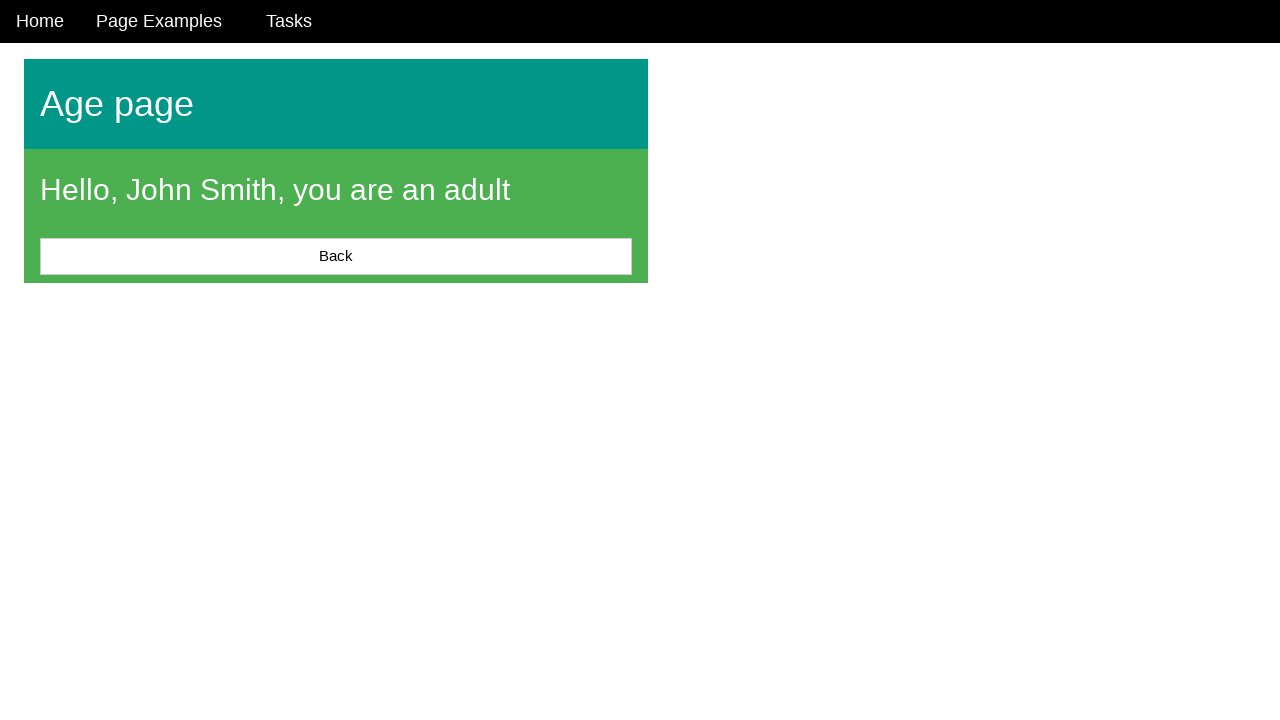

Located the message element
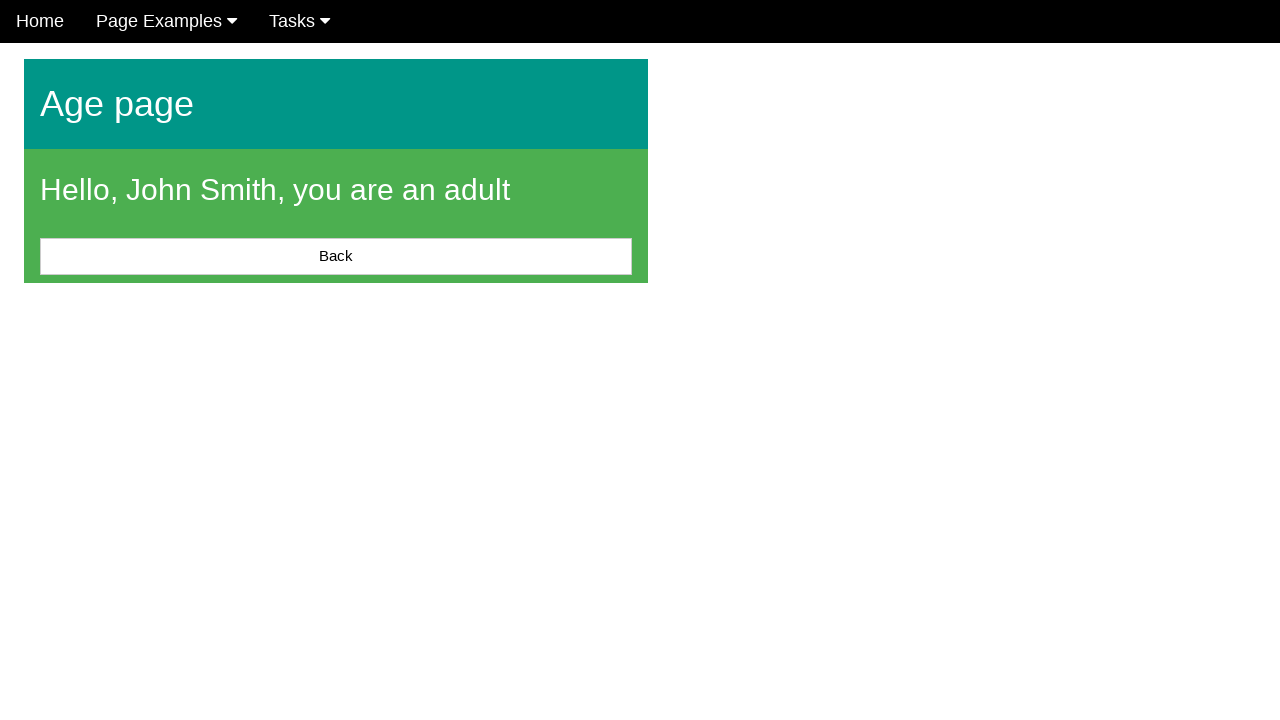

Message element appeared on the page
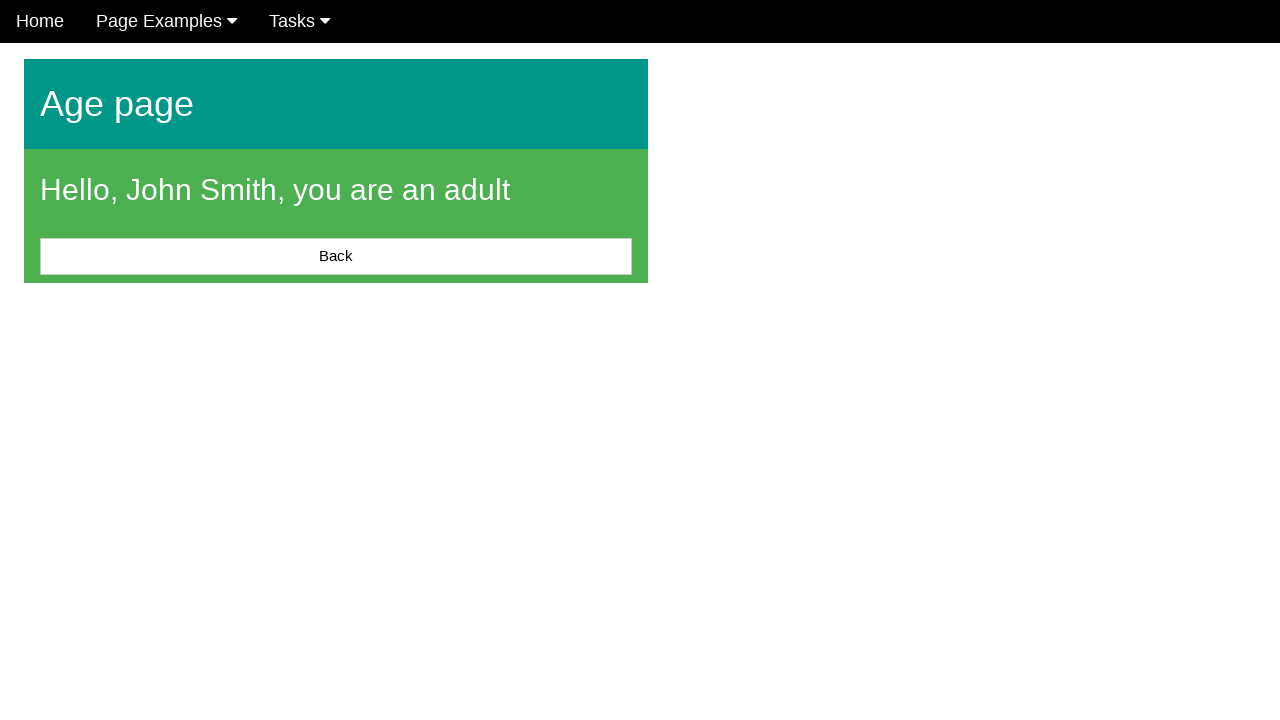

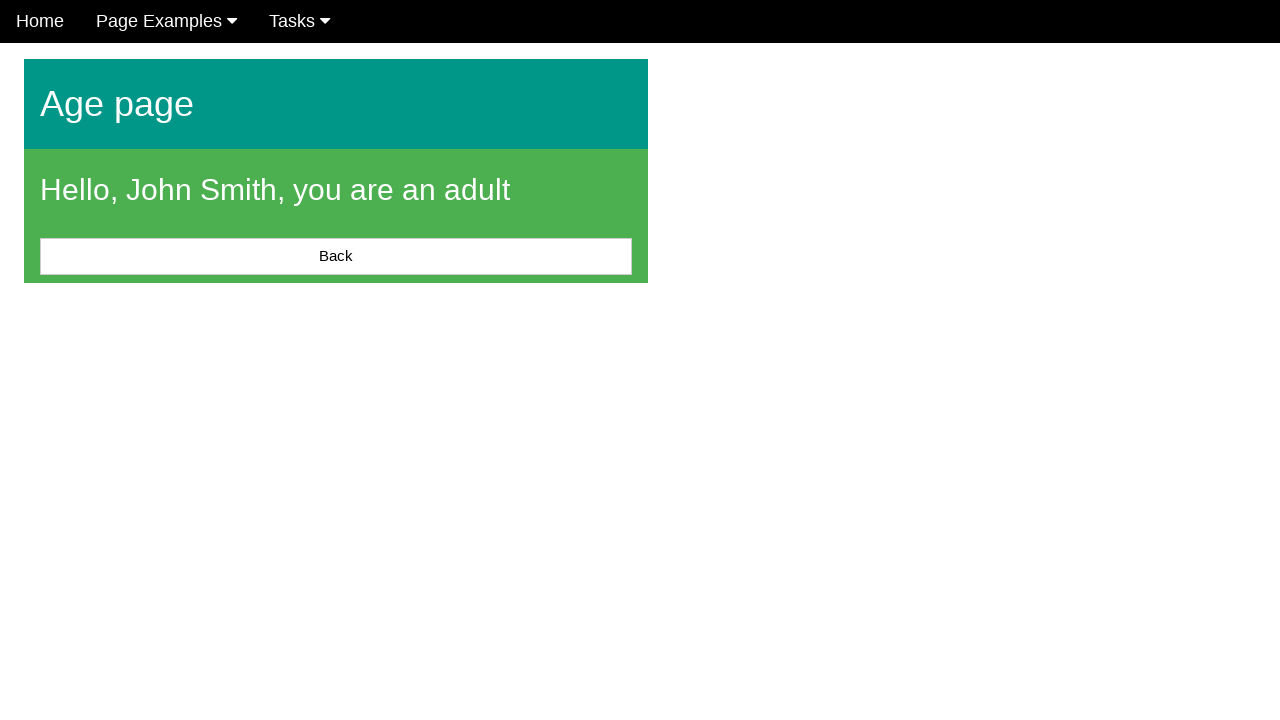